Tests a practice form for locators by attempting login, using forgot password flow, and then completing a successful login with various form interactions

Starting URL: https://rahulshettyacademy.com/locatorspractice/

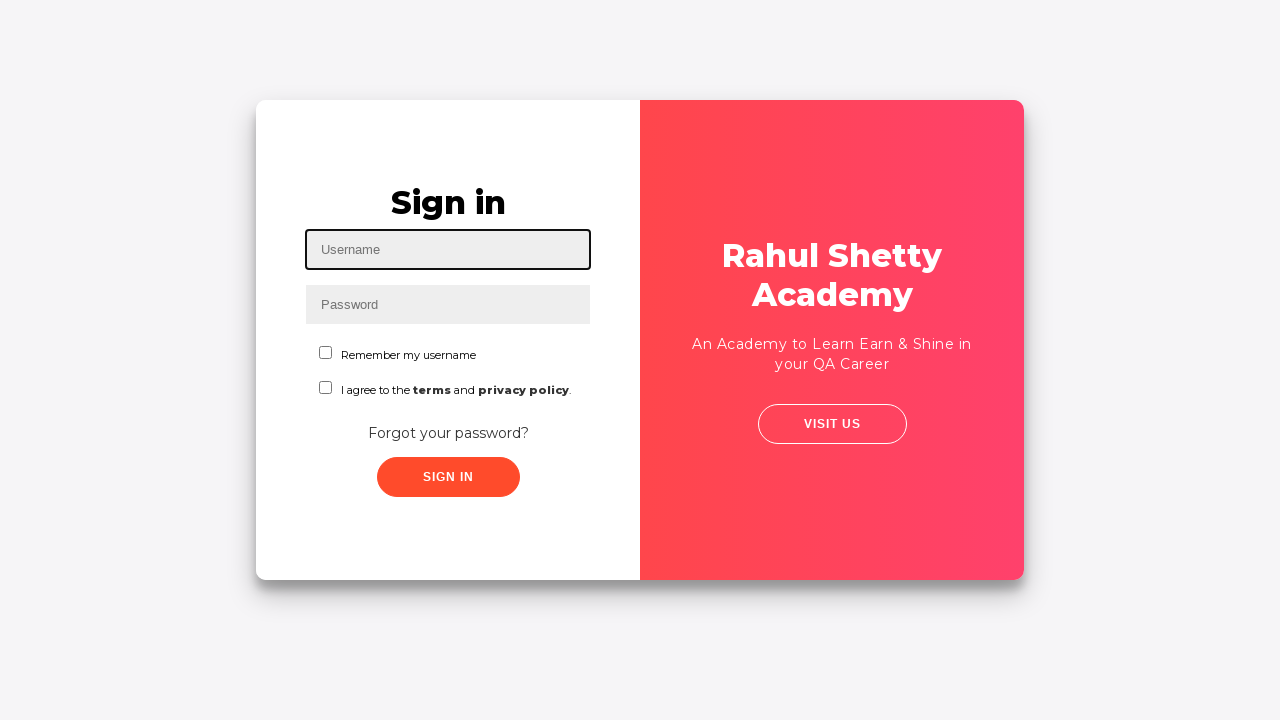

Filled username field with 'lakshya' on #inputUsername
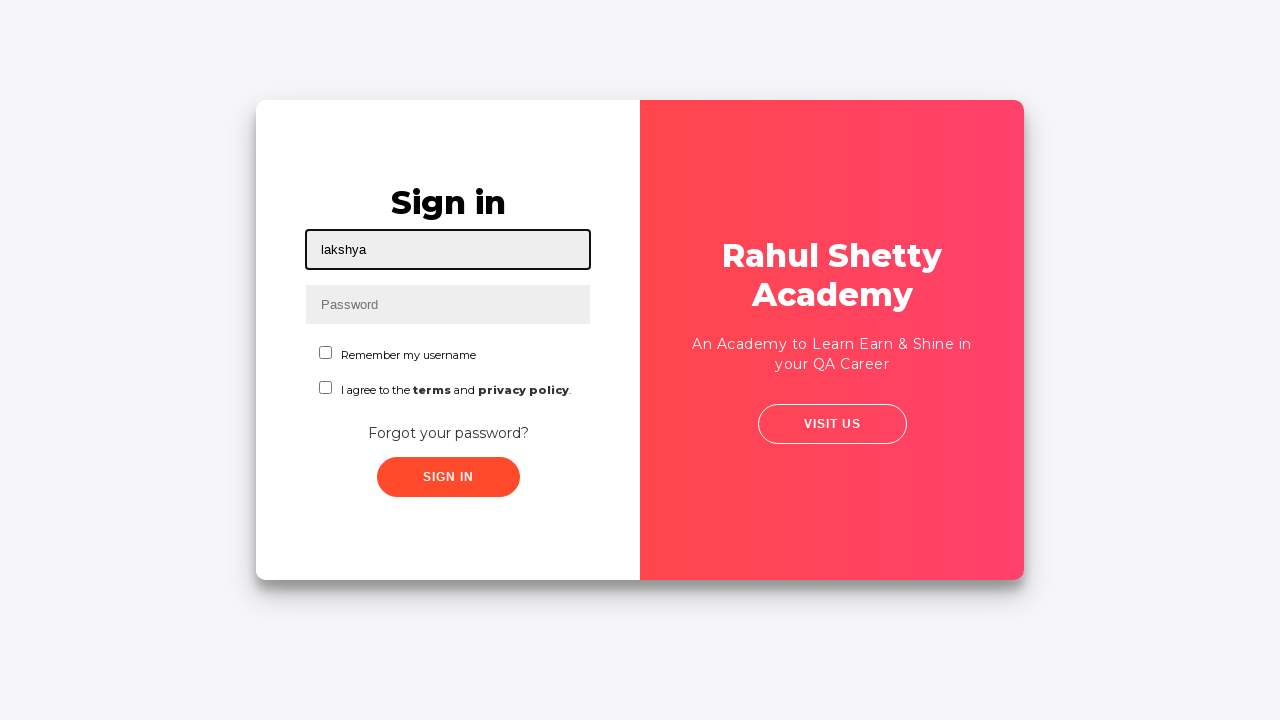

Filled password field with 'sfdc' on input[name='inputPassword']
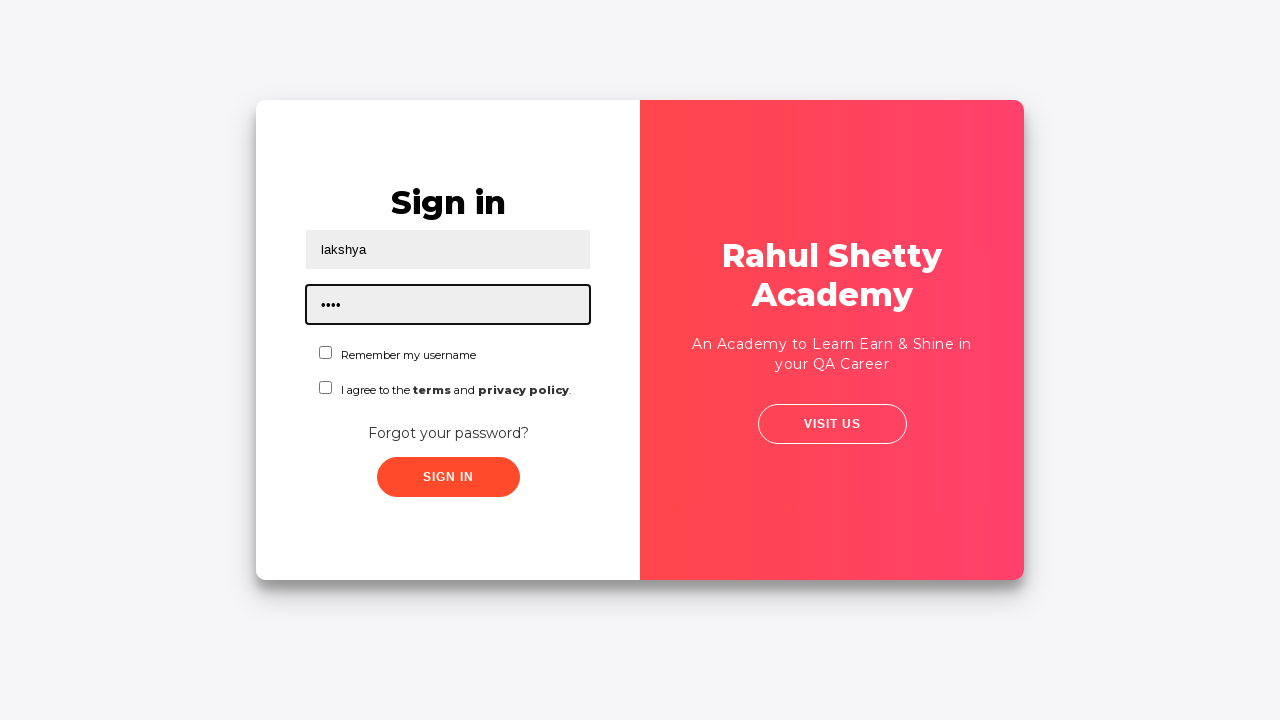

Clicked sign in button for initial login attempt at (448, 477) on .signInBtn
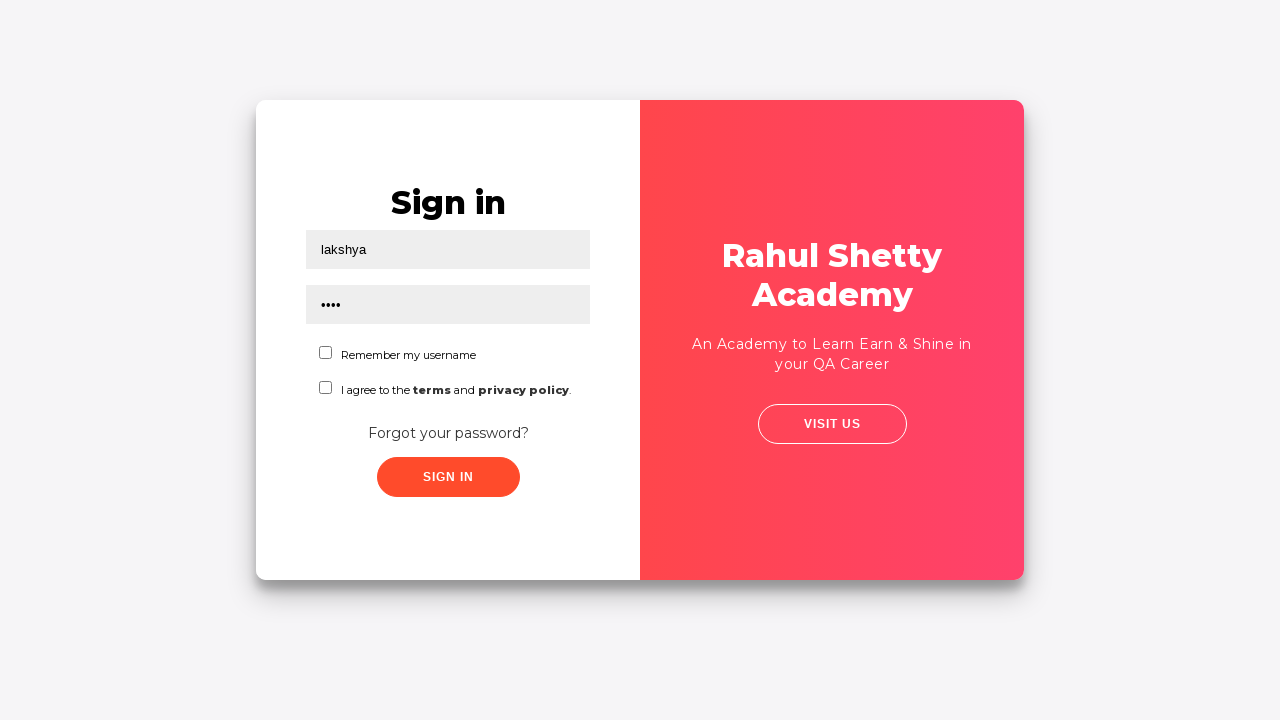

Clicked 'Forgot your password?' link at (448, 433) on text=Forgot your password?
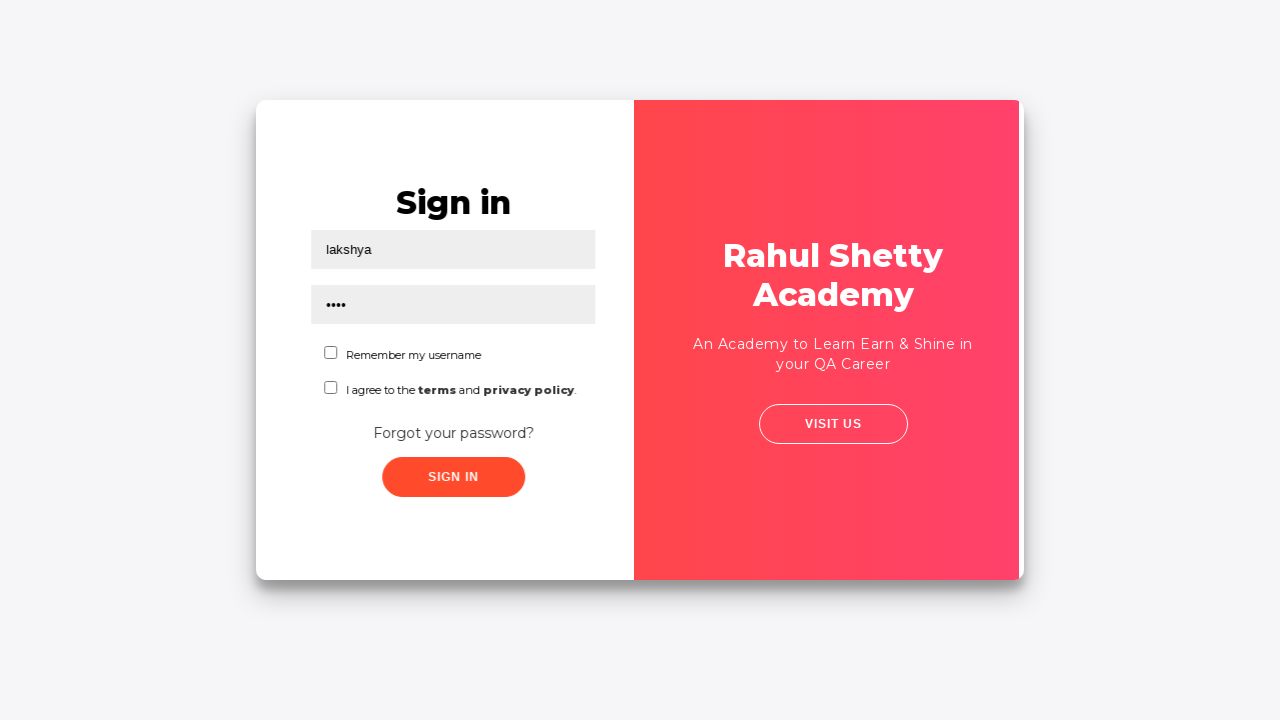

Filled name field in forgot password form with 'Lakshya' on //input[@placeholder='Name']
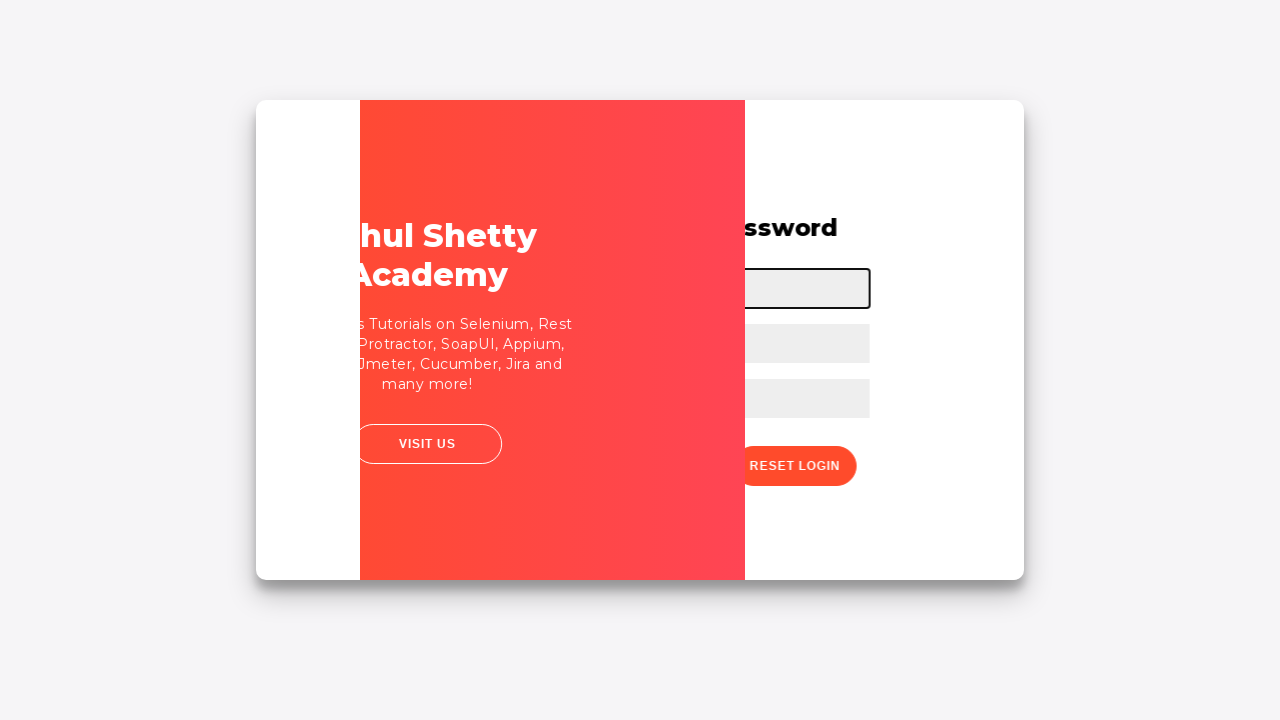

Filled email field in forgot password form with 'lakkhu@example.com' on input[placeholder='Email']
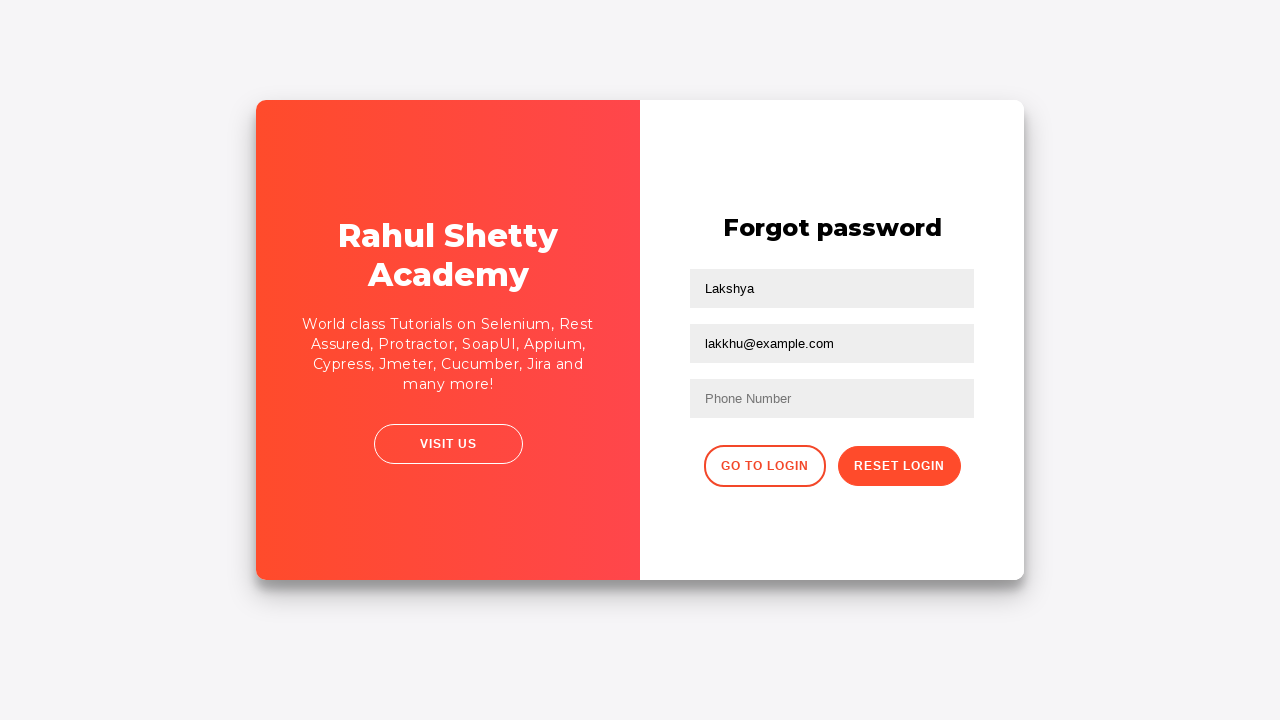

Filled phone number field with '2342344424' on //form/input[3]
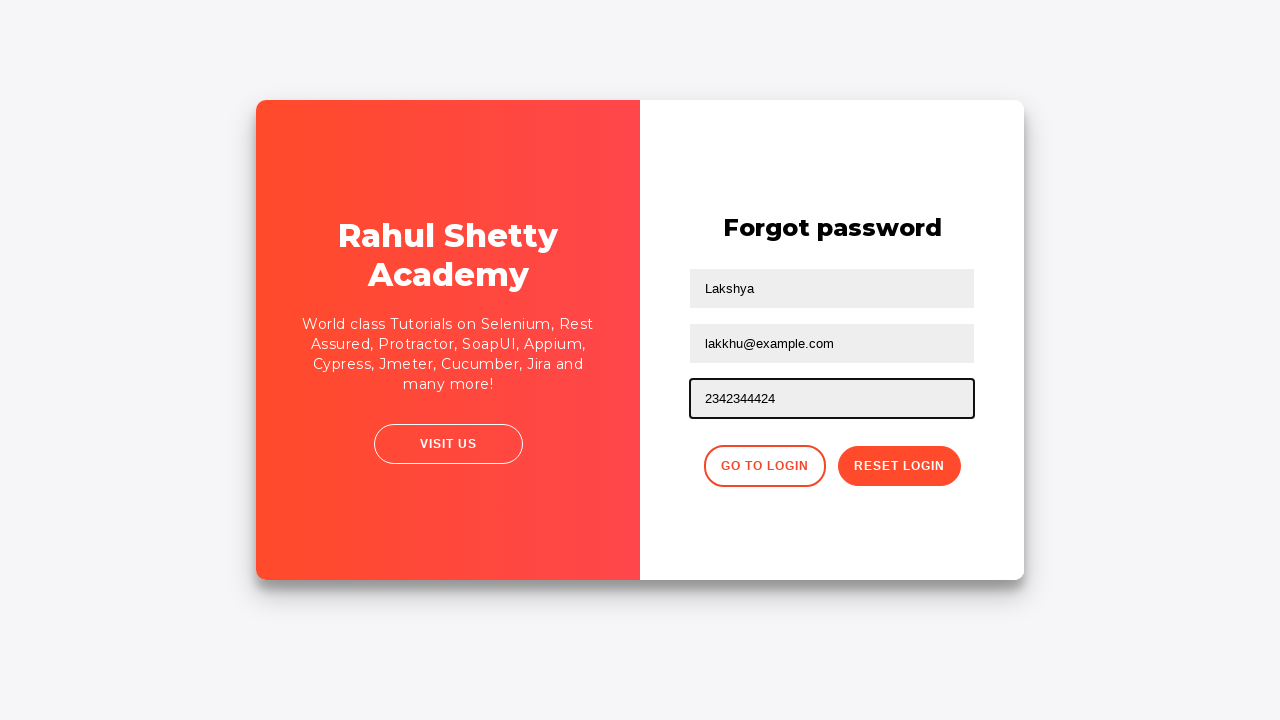

Clicked reset password button at (899, 466) on .reset-pwd-btn
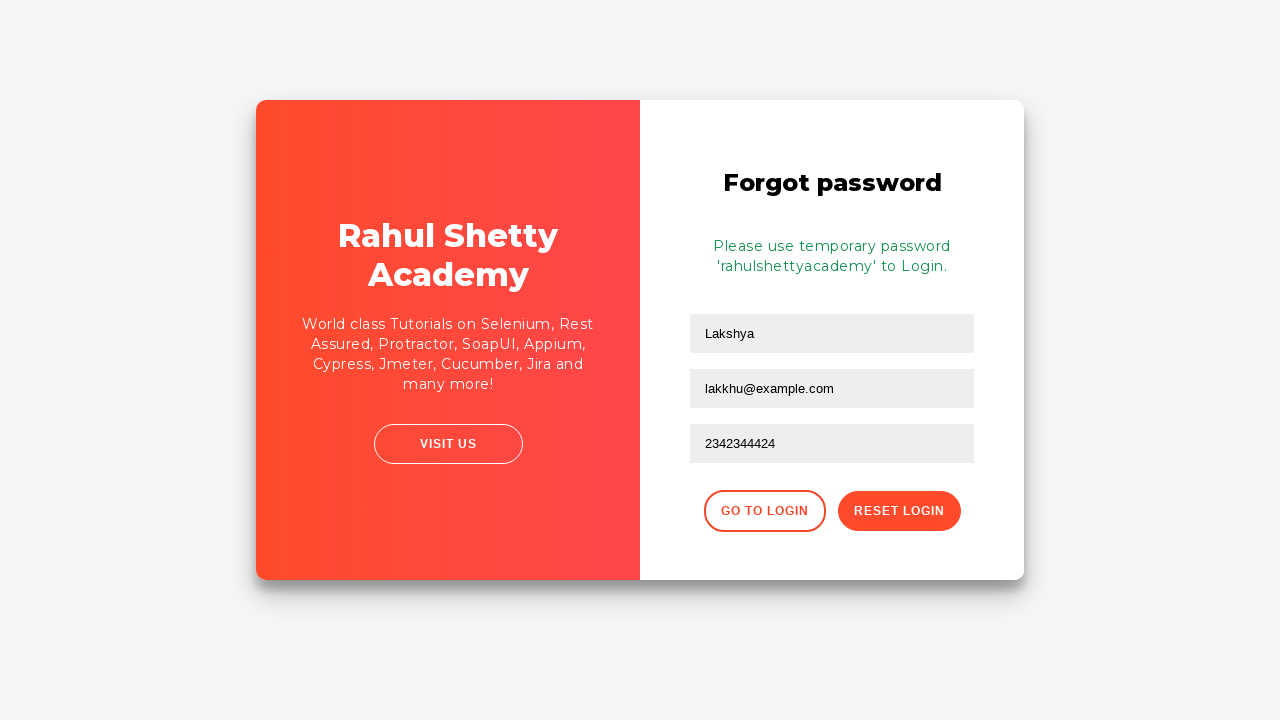

Clicked back button to return to login form at (764, 511) on xpath=//div[@class='forgot-pwd-btn-conainer']/button[1]
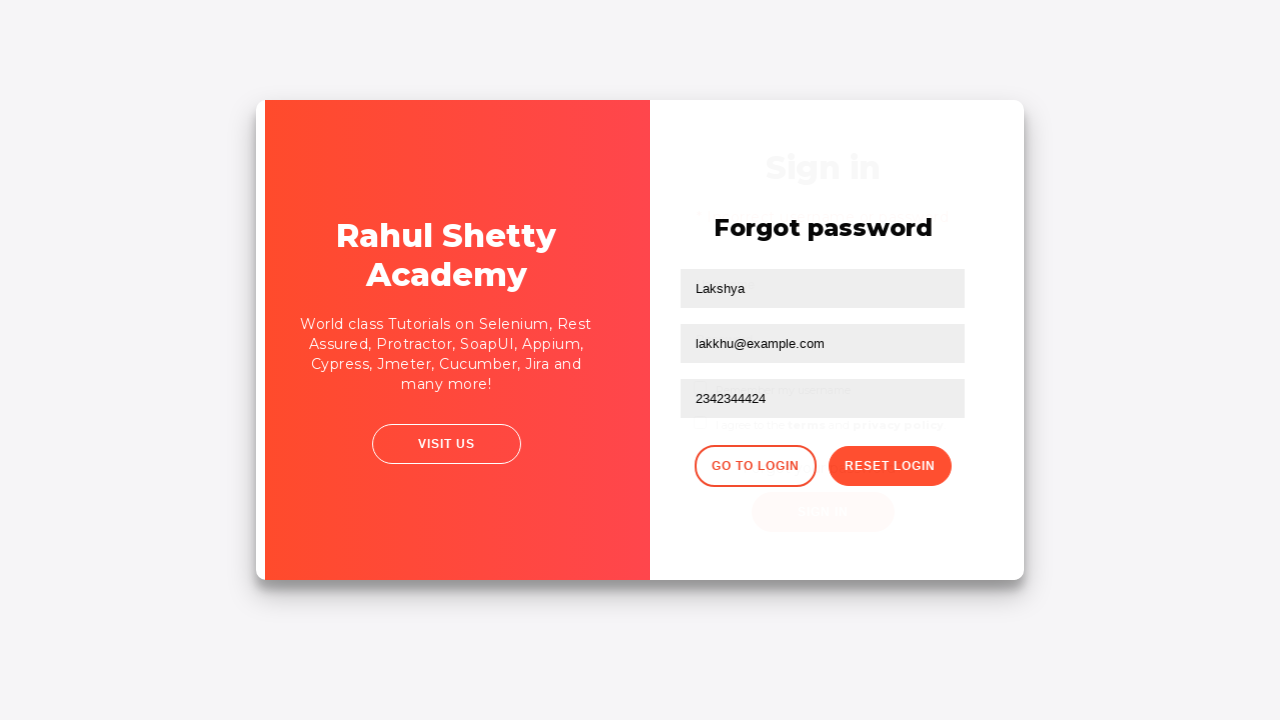

Filled username field with correct credentials 'lakshya18' on #inputUsername
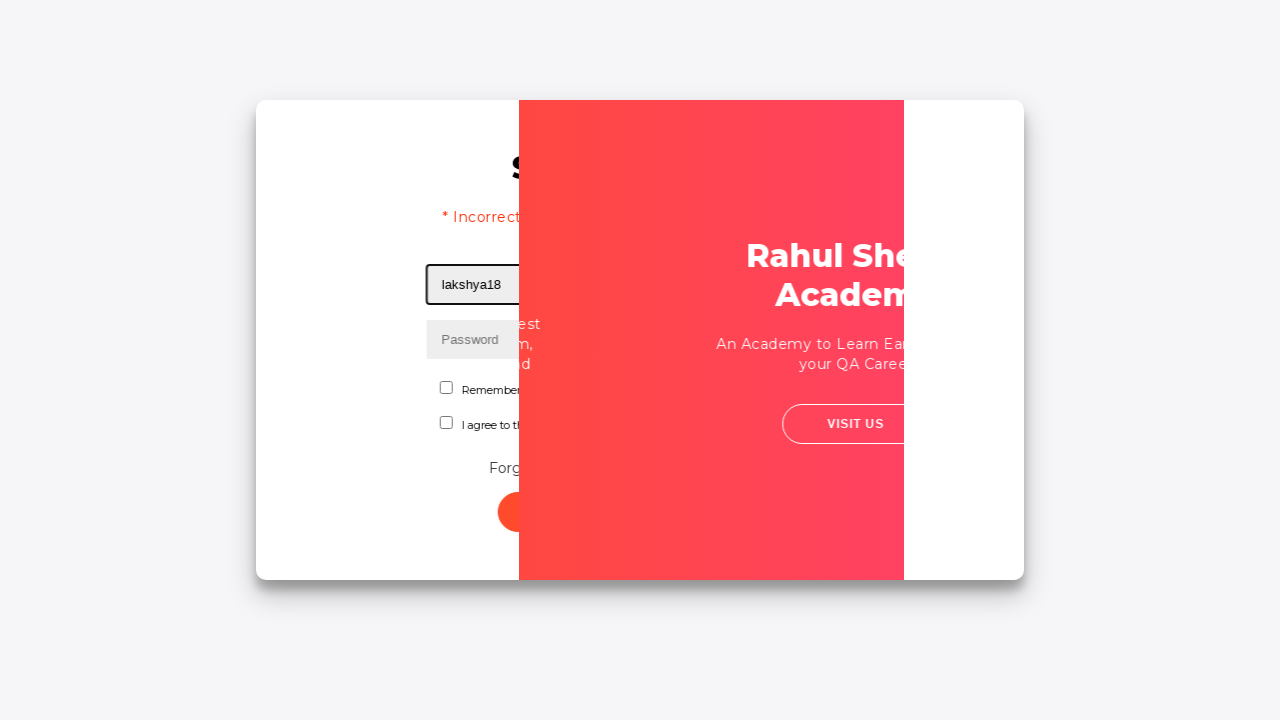

Filled password field with correct credentials 'rahulshettyacademy' on input[type*='pass']
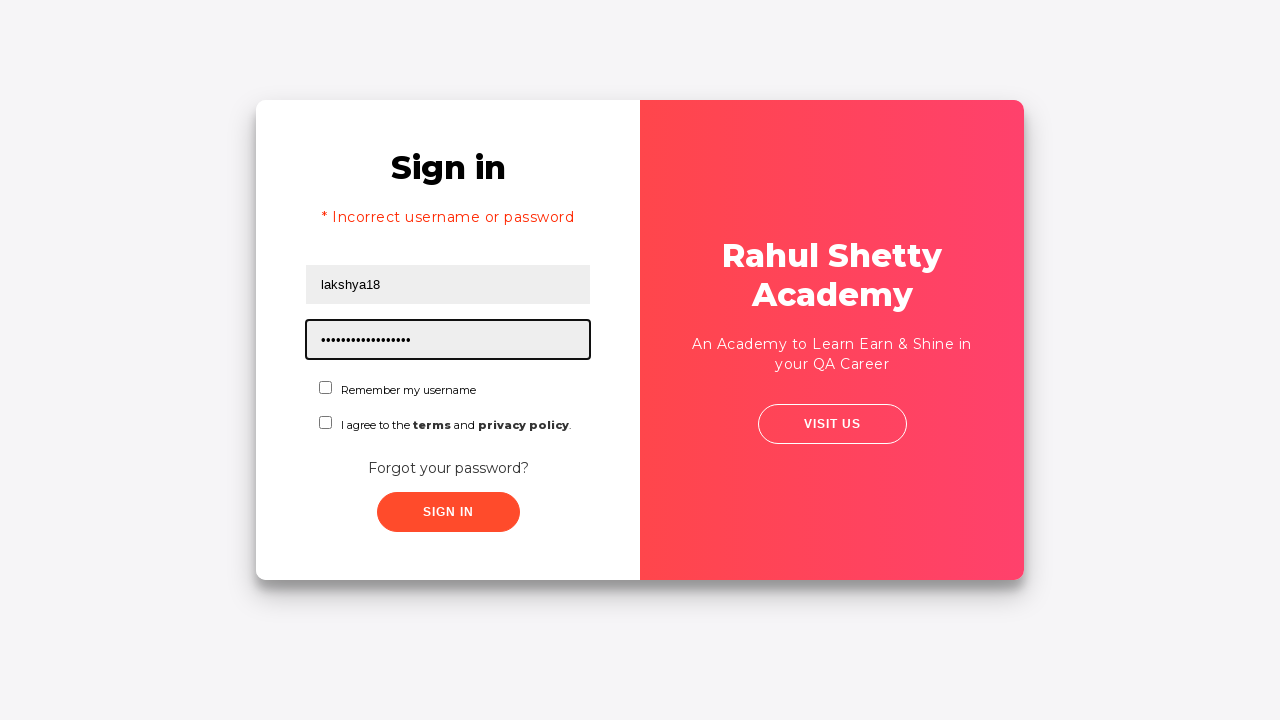

Clicked checkbox for form agreement at (326, 388) on #chkboxOne
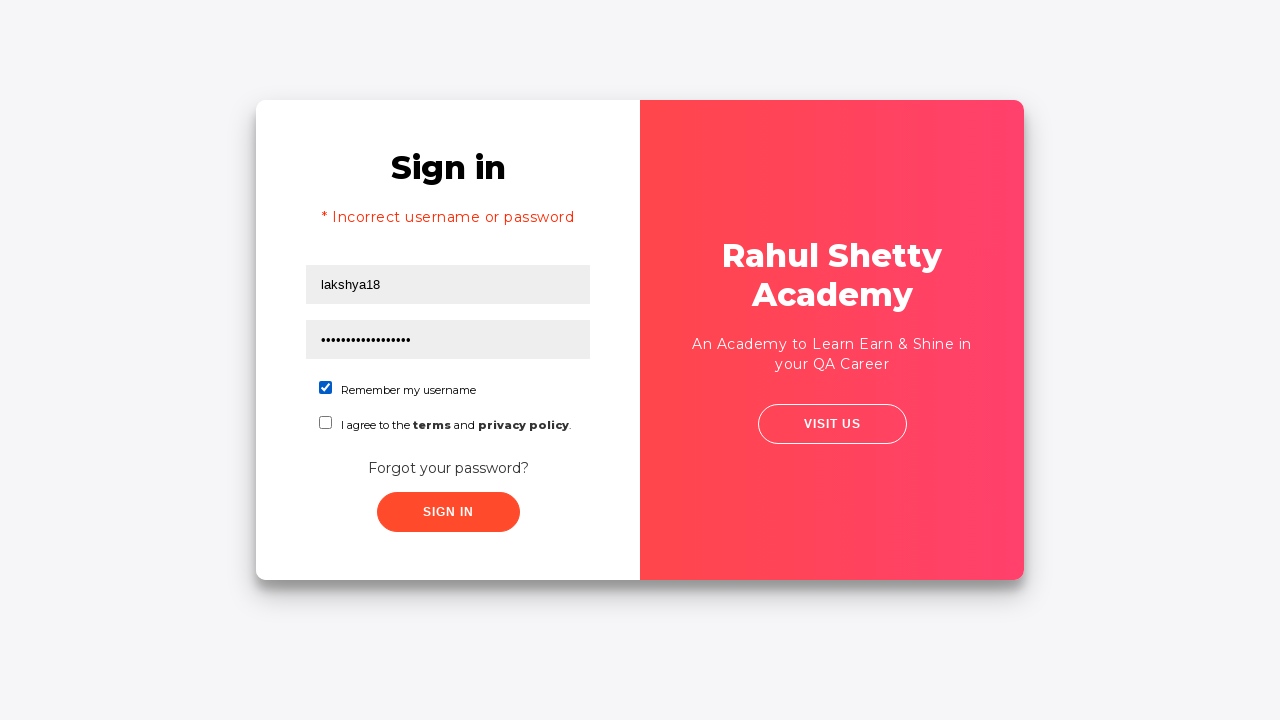

Clicked submit button for successful login at (448, 512) on xpath=//button[contains(@class,'submit')]
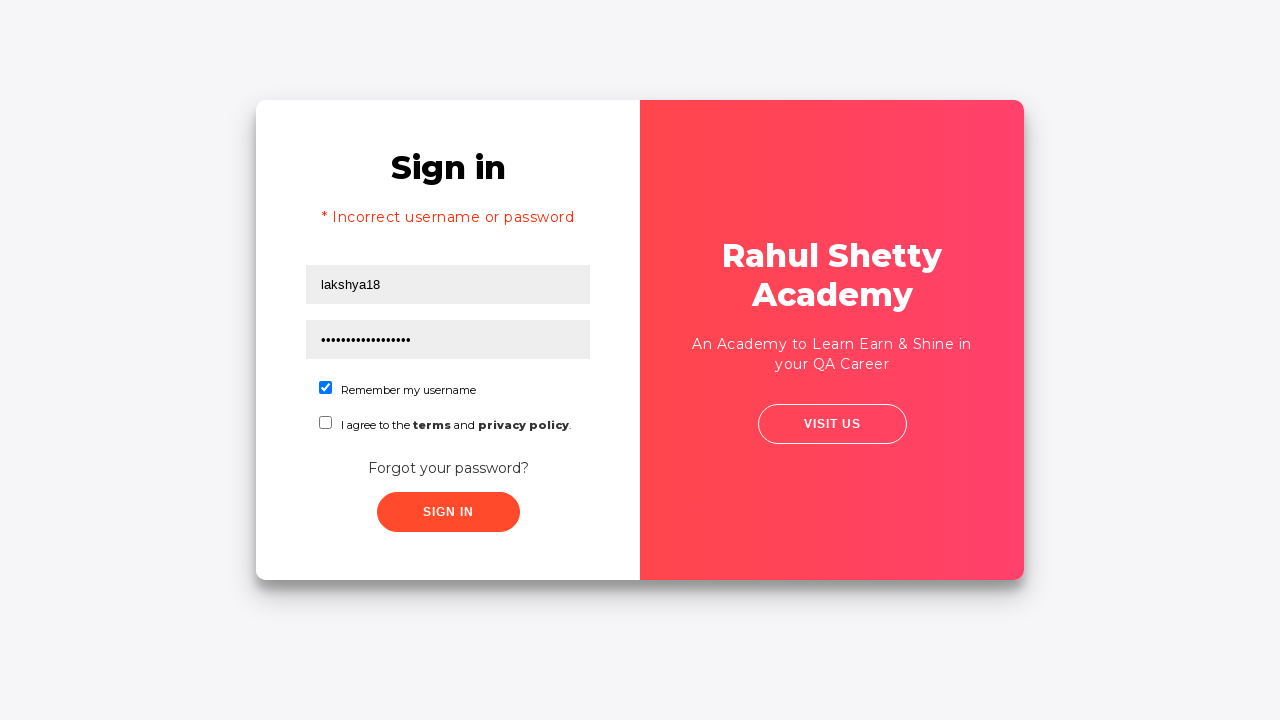

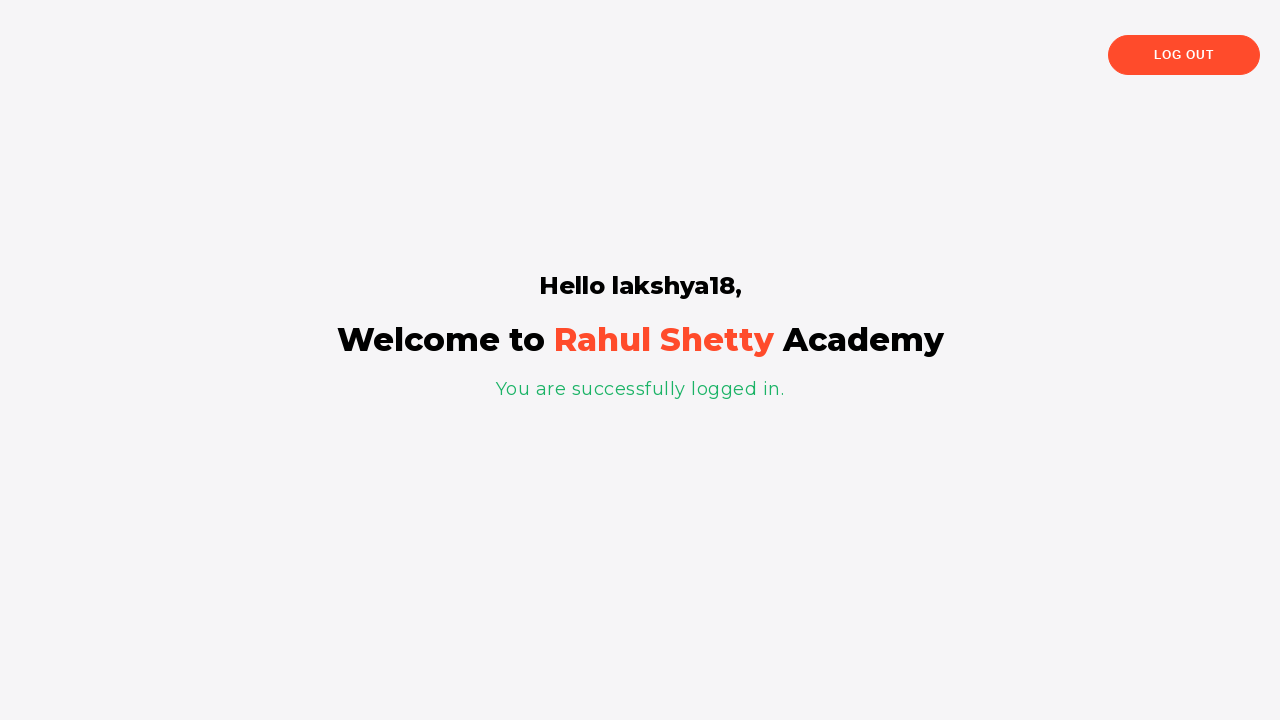